Solves a mathematical puzzle by extracting a value from an image attribute, calculating the result, filling the answer field, selecting robot verification options, and submitting the form

Starting URL: http://suninjuly.github.io/get_attribute.html

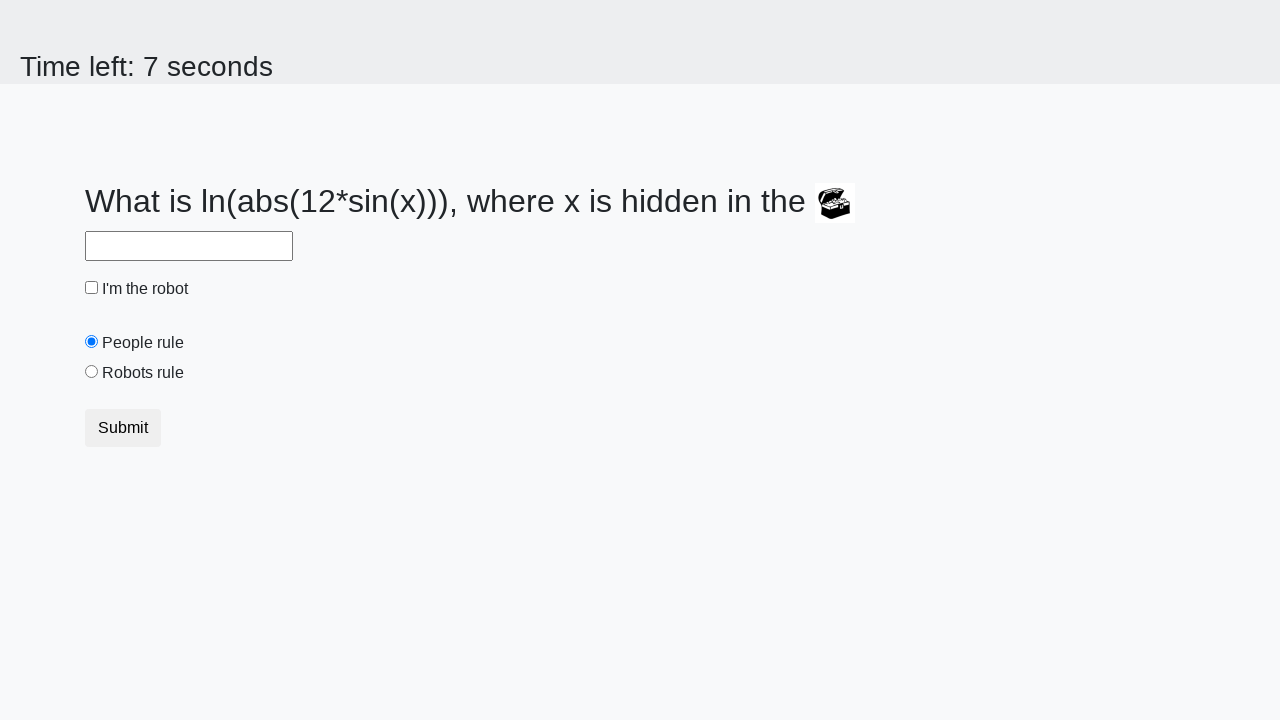

Located treasure image element
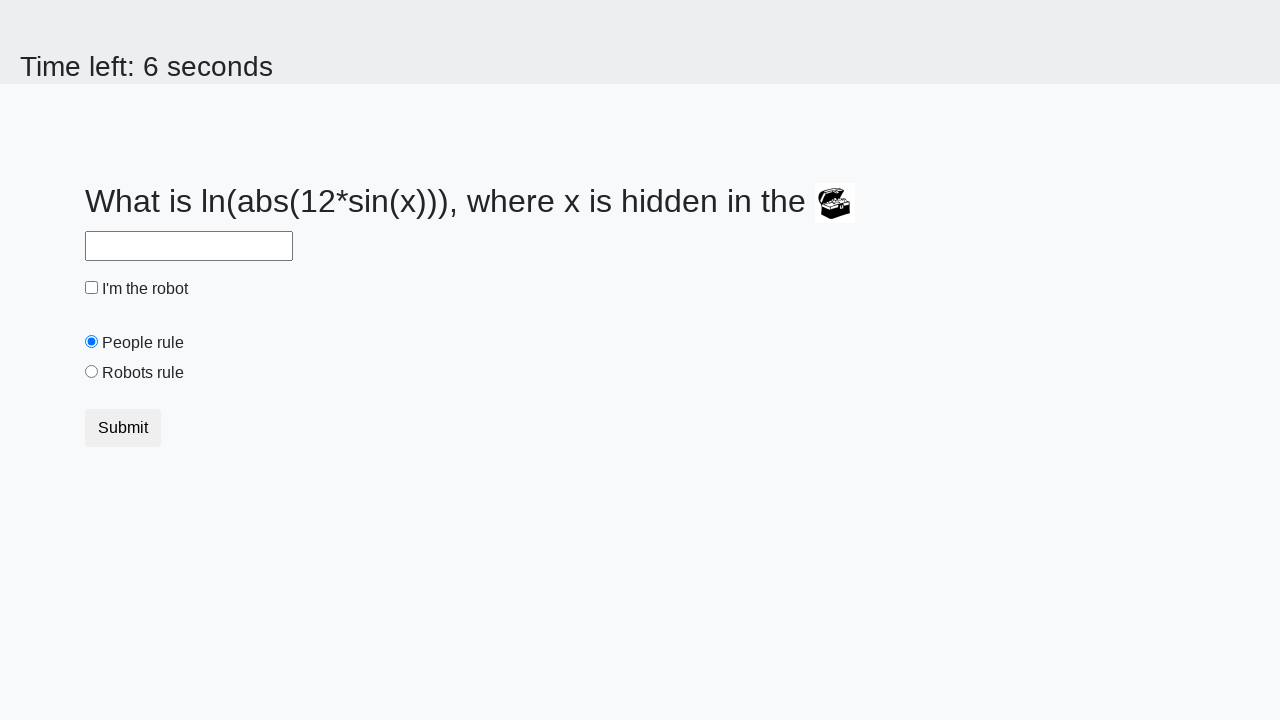

Extracted valuex attribute from image: 861
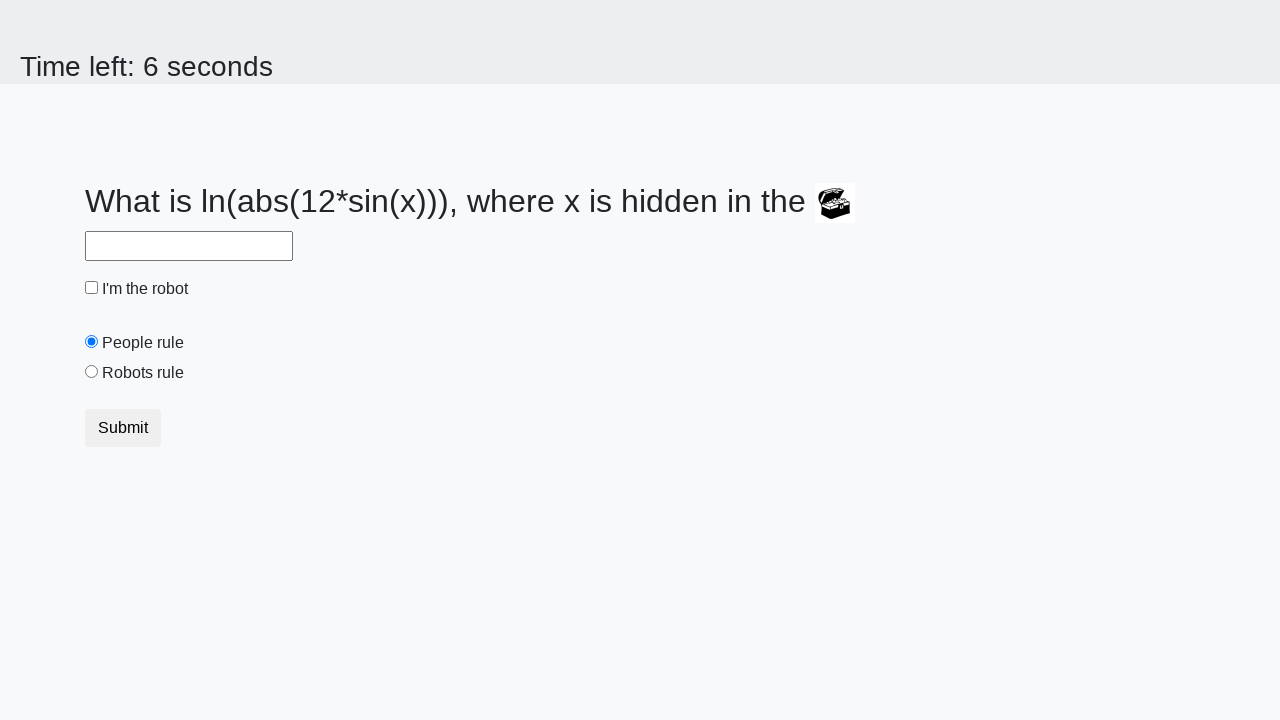

Calculated mathematical result using formula: 0.8864528162315618
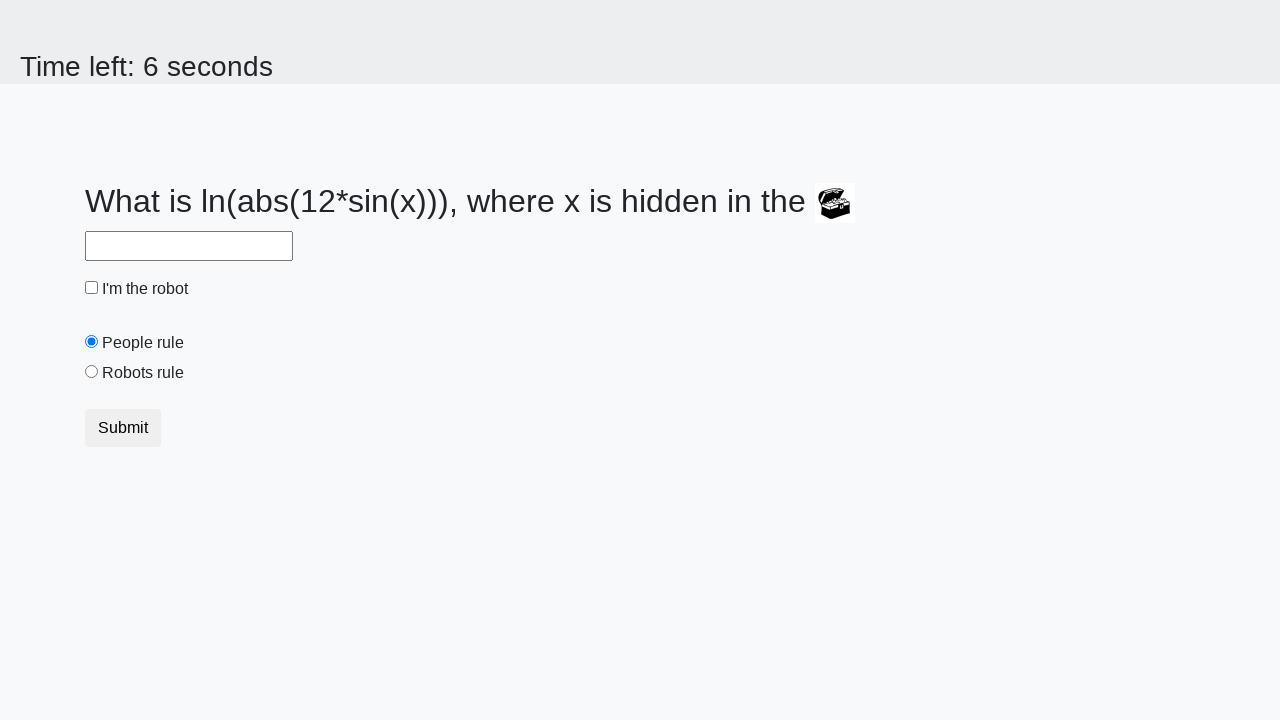

Filled answer field with calculated value: 0.8864528162315618 on #answer
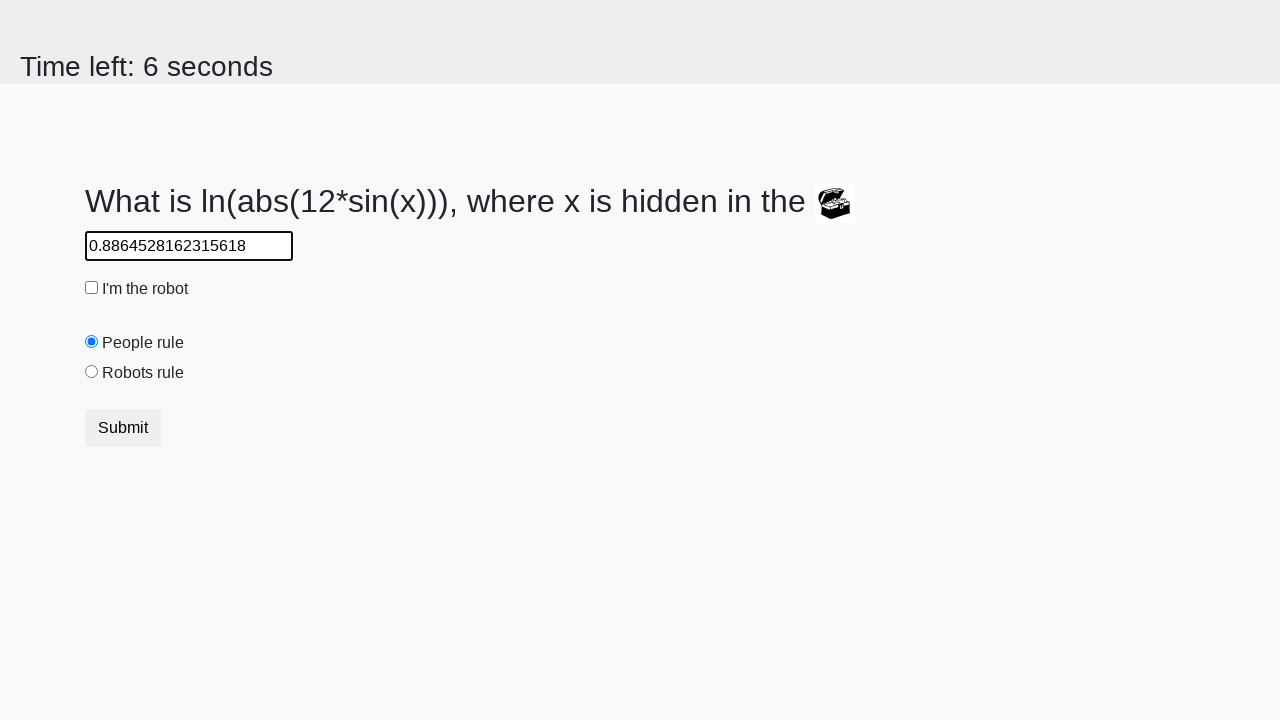

Clicked 'I'm not a robot' checkbox at (92, 288) on #robotCheckbox
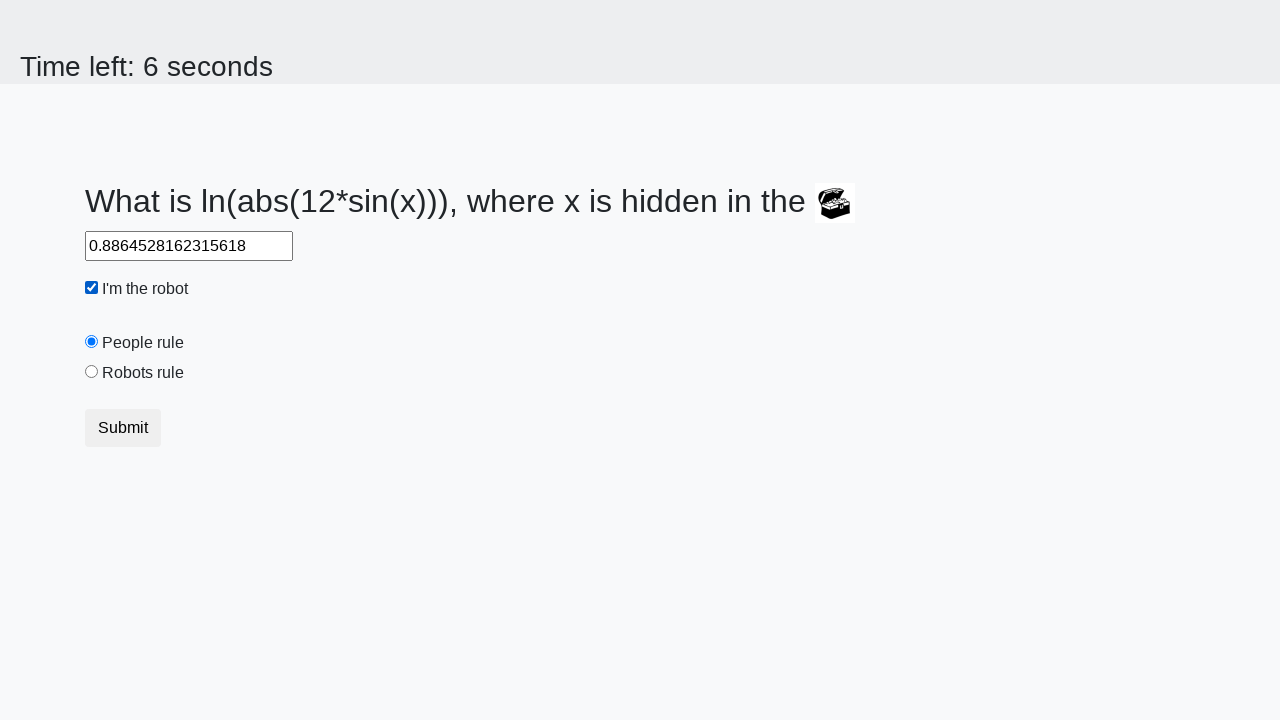

Selected 'Robots rule' radio button at (92, 372) on #robotsRule
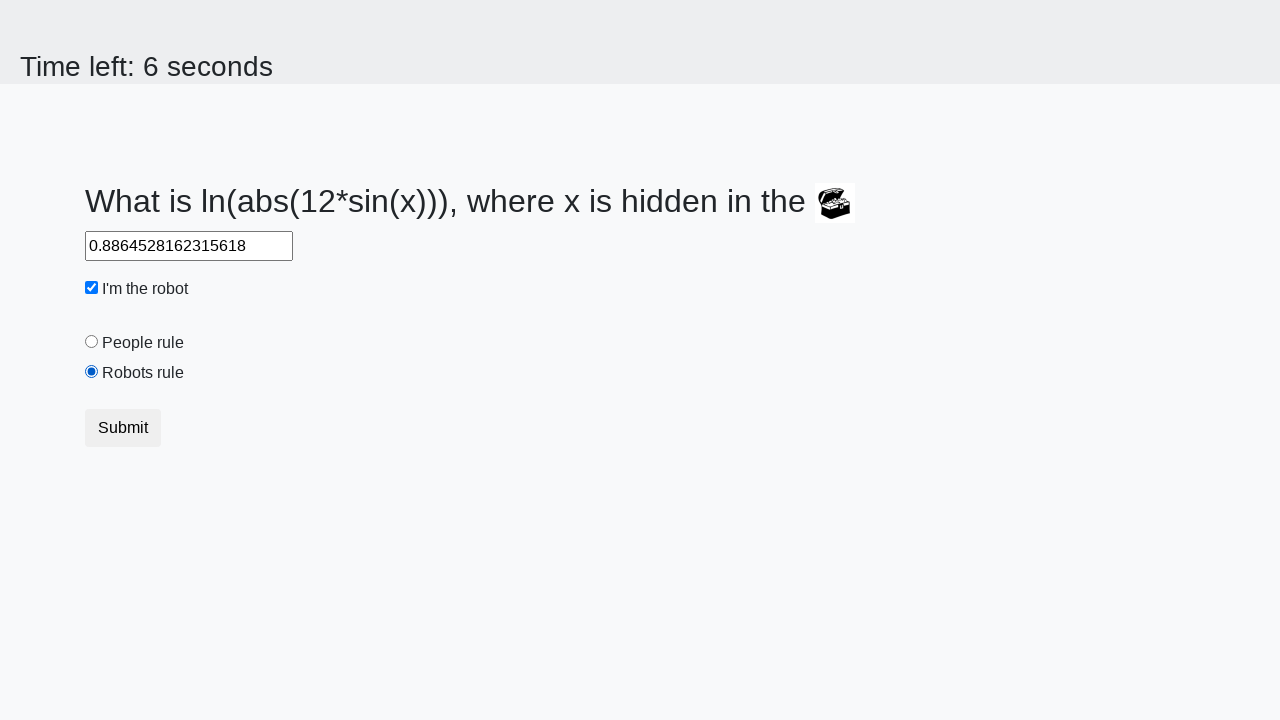

Clicked form submit button at (123, 428) on button[type='submit'].btn.btn-default
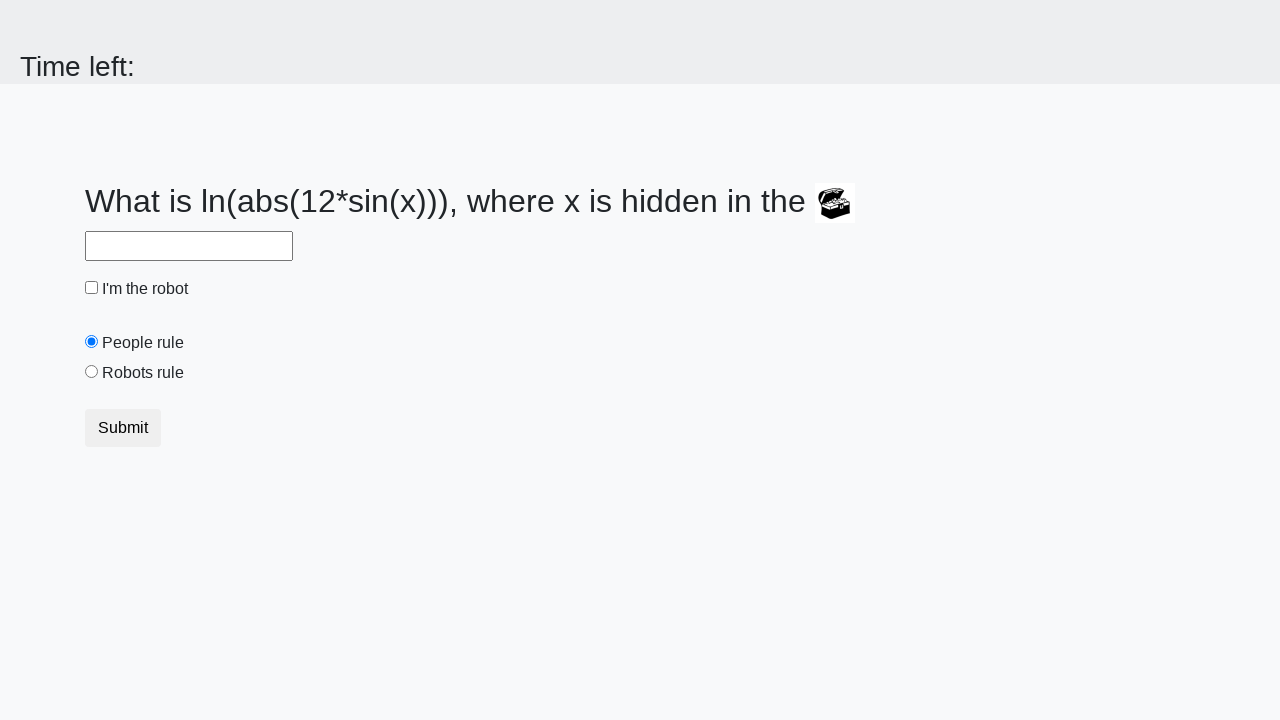

Waited 1 second for result page to load
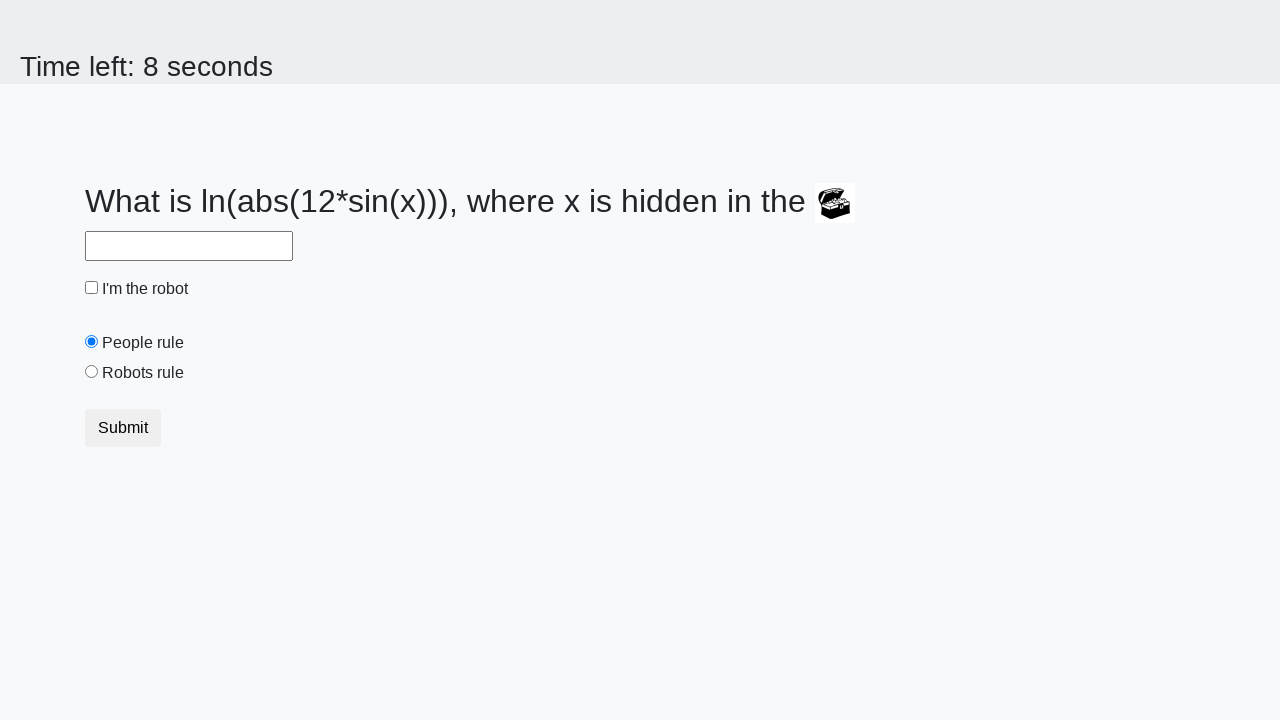

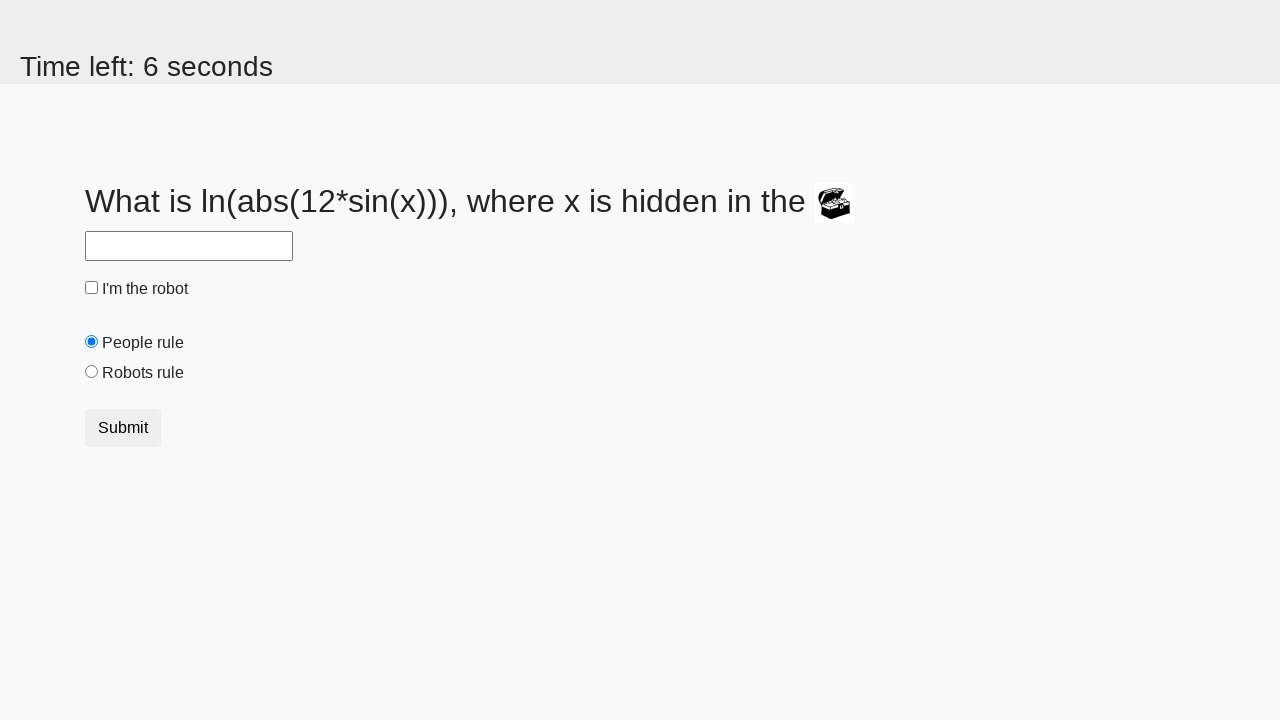